Clicks the LinkedIn social media icon link in the login page footer

Starting URL: https://opensource-demo.orangehrmlive.com/web/index.php/auth/login

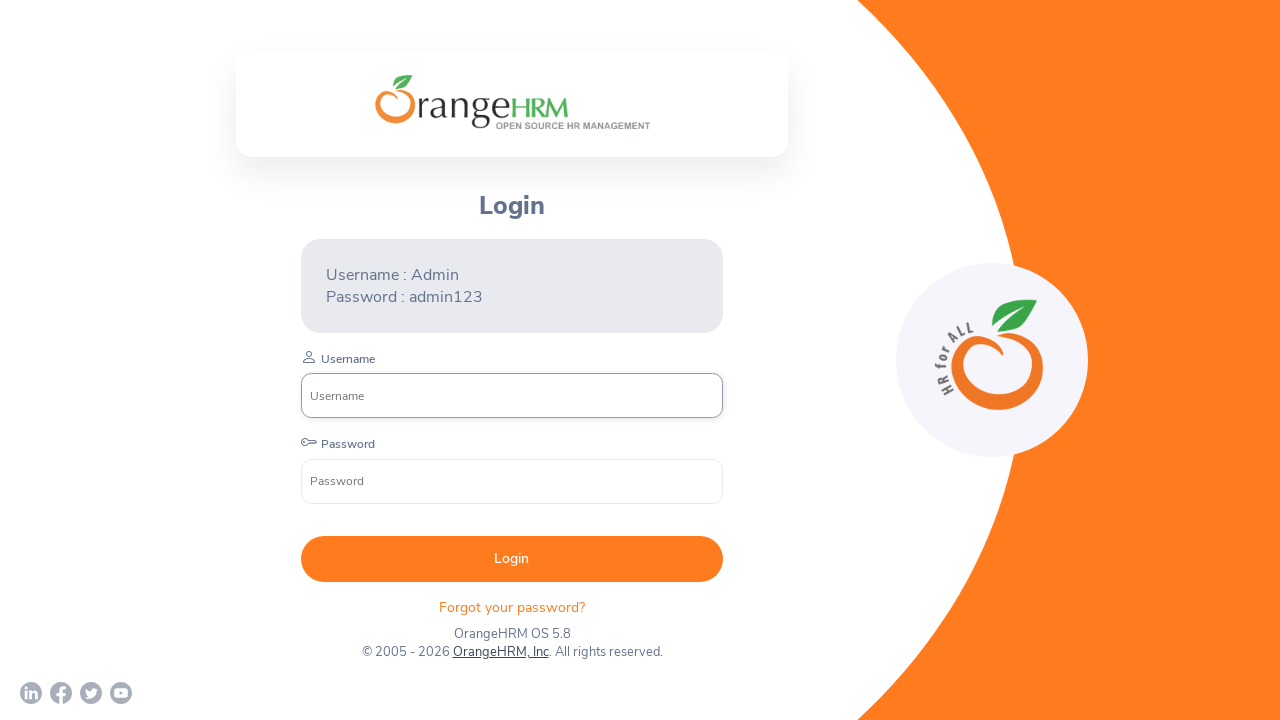

Located all anchor links on the login page
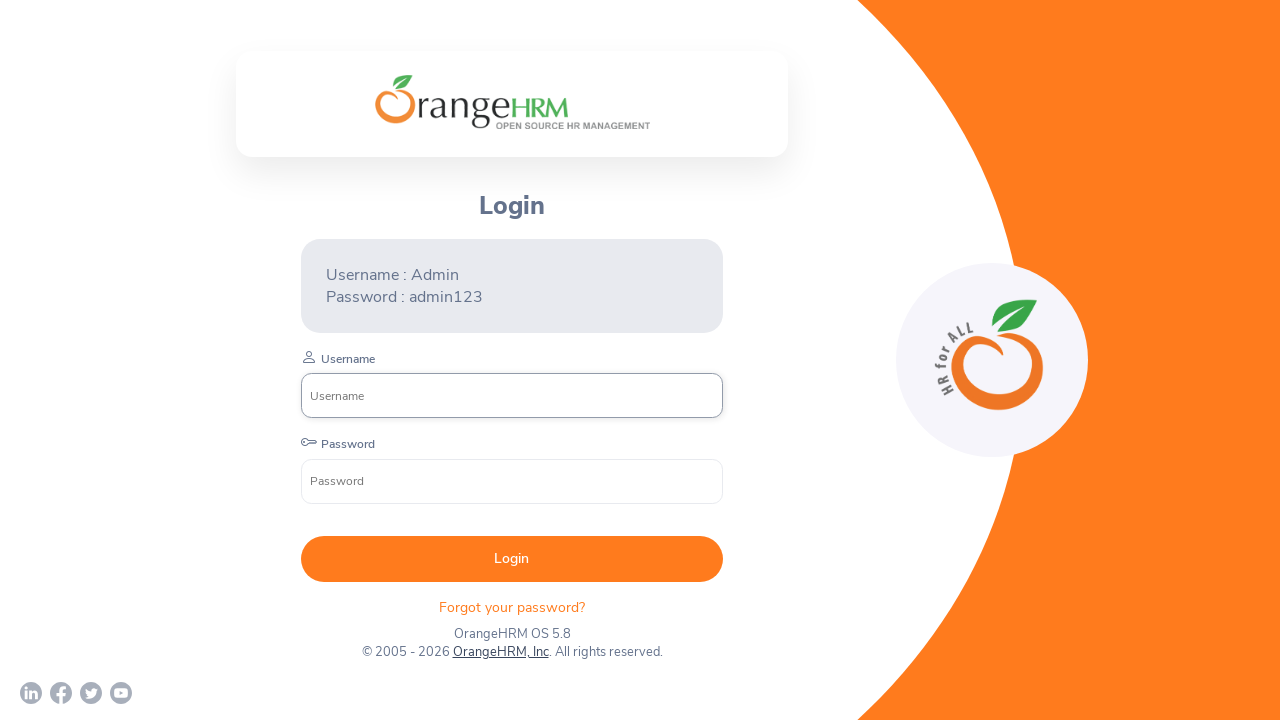

Clicked the LinkedIn social media icon link in the footer at (31, 693) on a >> nth=0
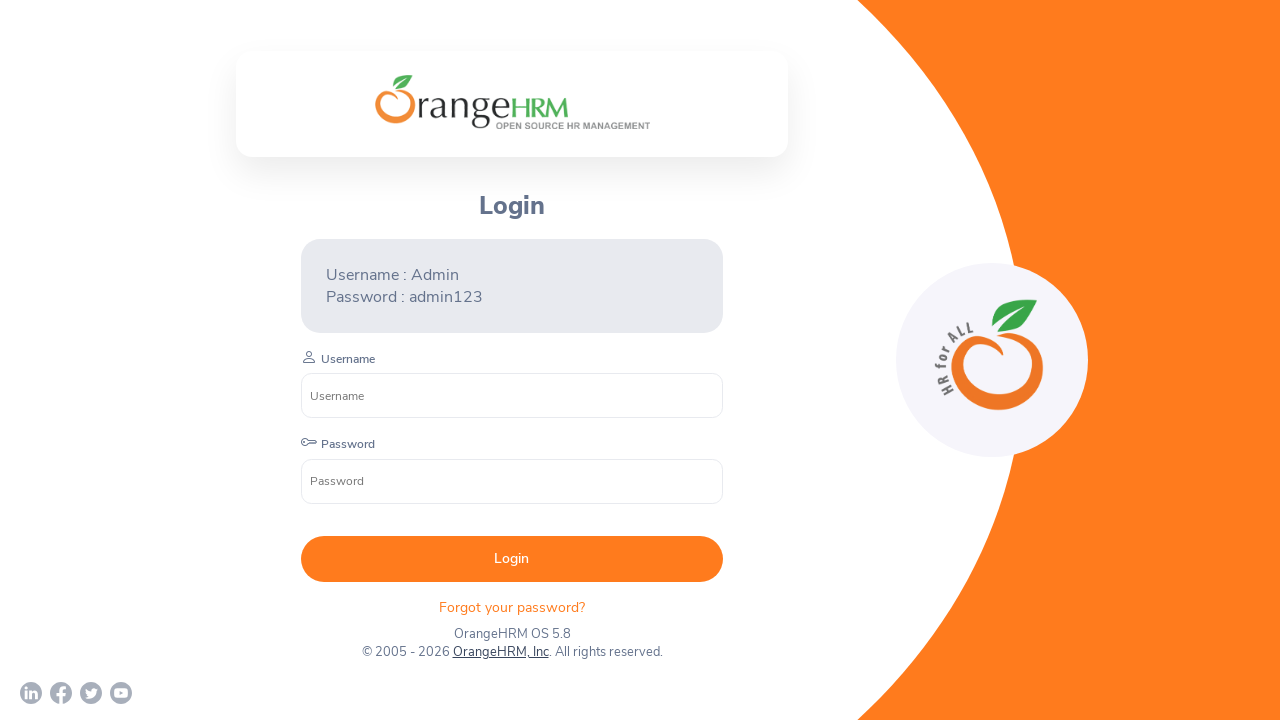

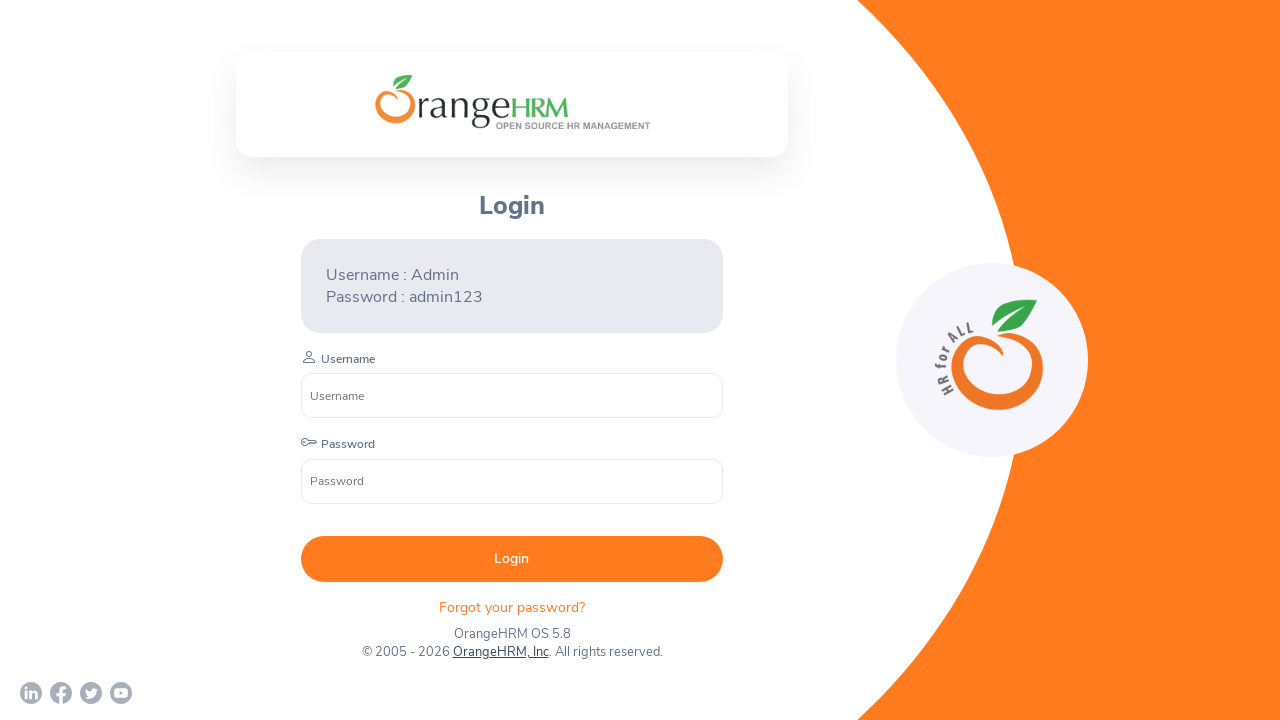